Tests jQuery UI custom dropdown selection by selecting values from speed, files, number, and salutation dropdowns

Starting URL: https://jqueryui.com/resources/demos/selectmenu/default.html

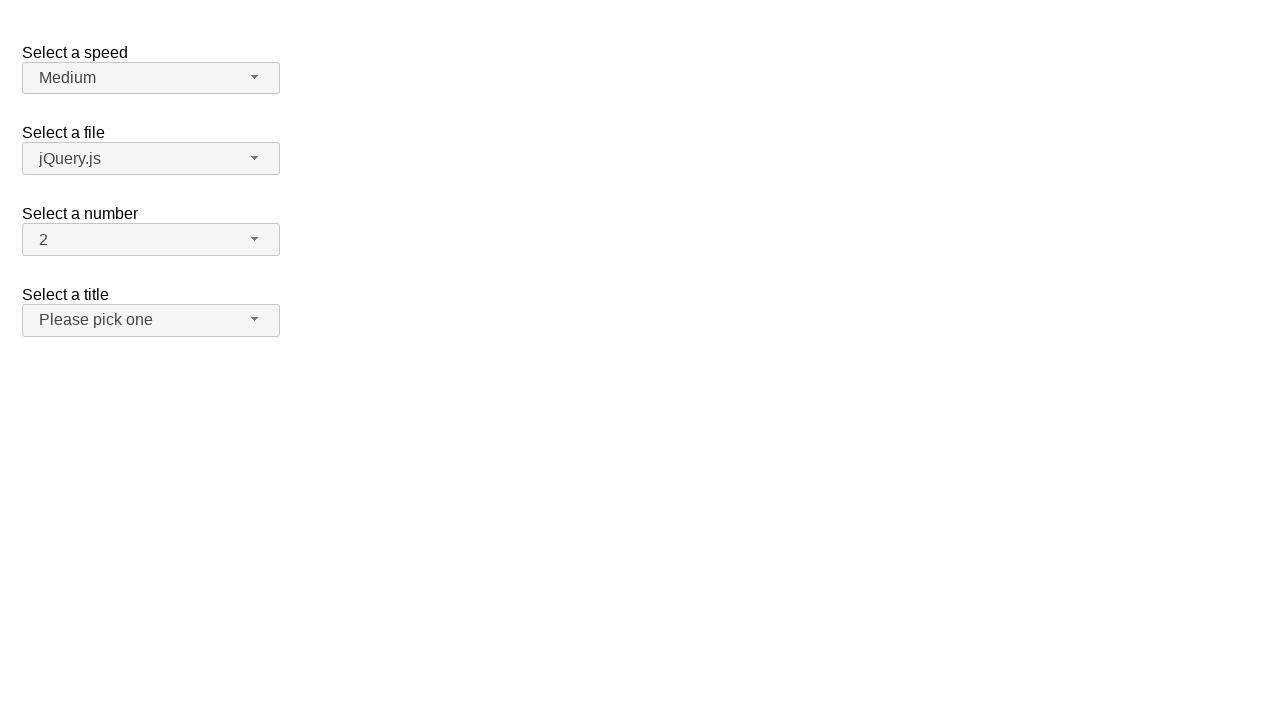

Clicked speed dropdown button at (151, 78) on span#speed-button
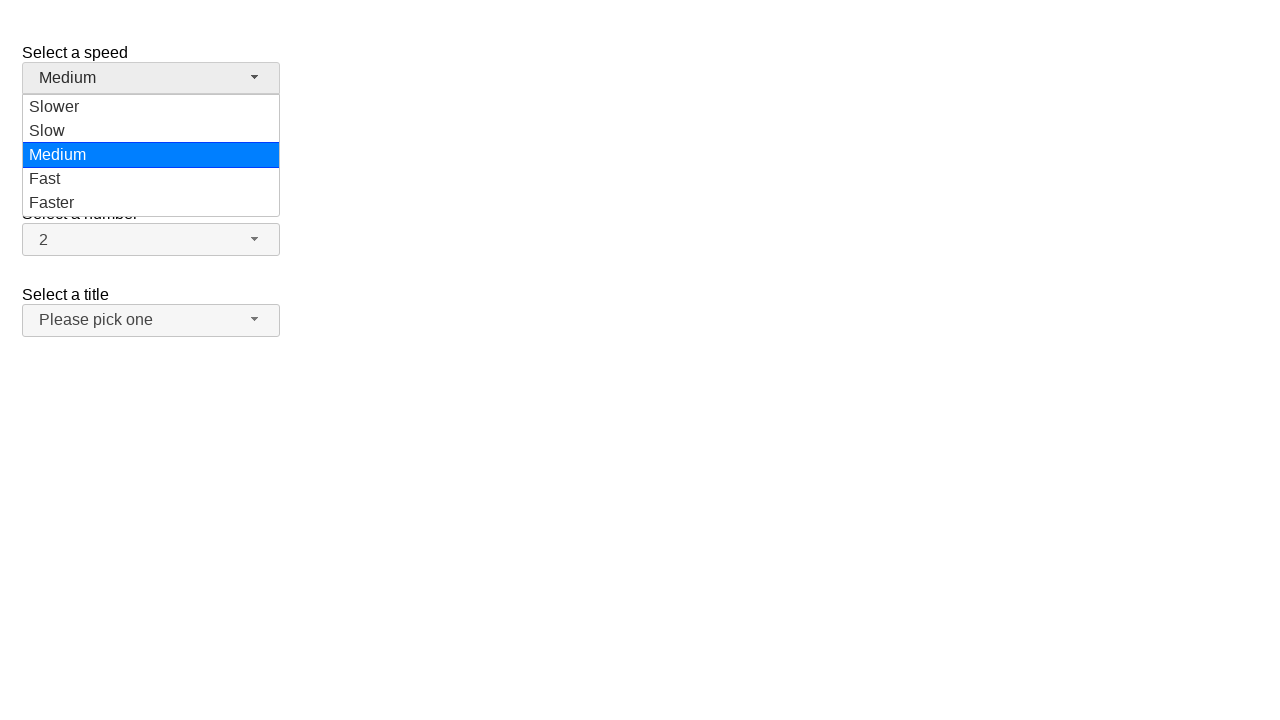

Speed dropdown menu became visible
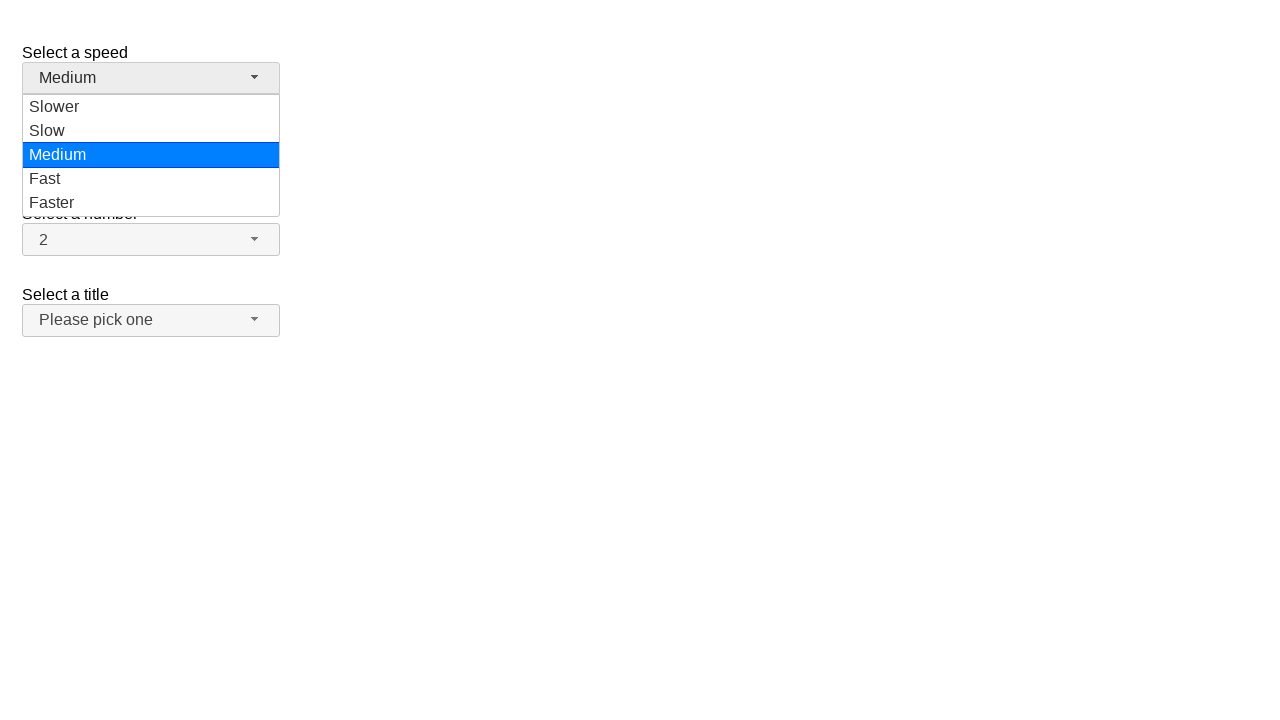

Selected 'Fast' from speed dropdown at (151, 179) on ul#speed-menu div:has-text('Fast')
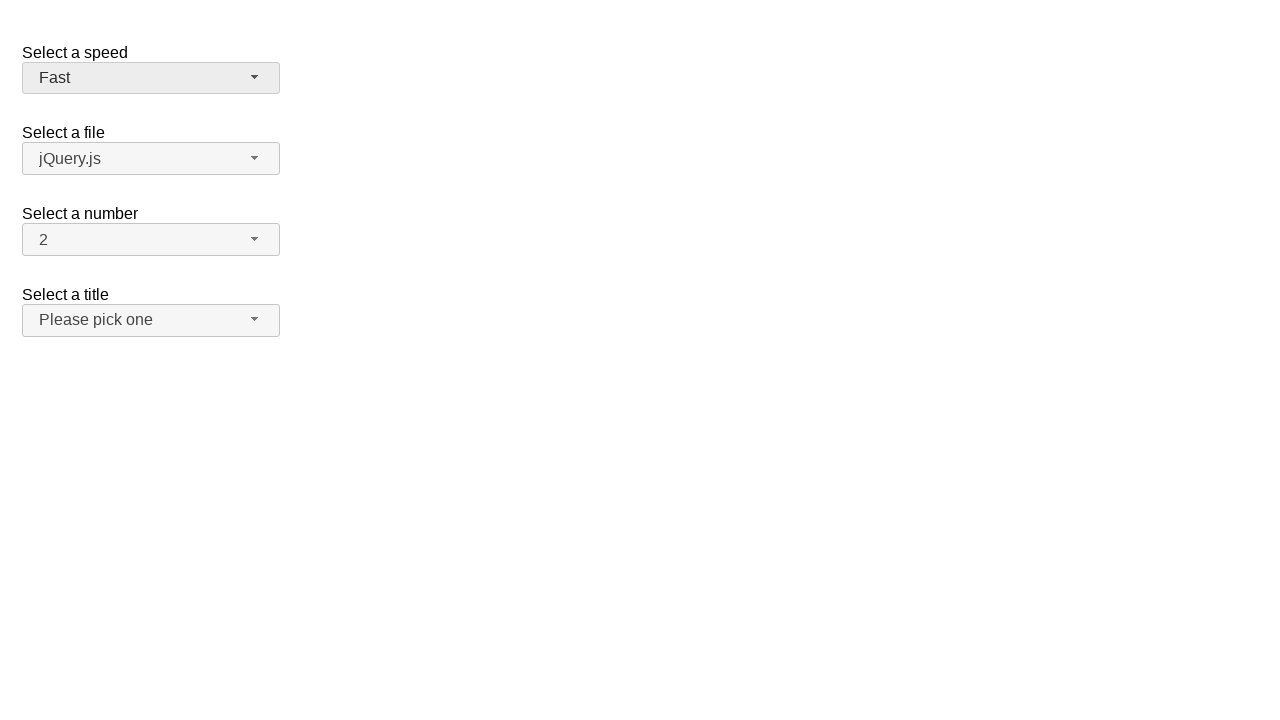

Clicked files dropdown button at (151, 159) on span#files-button
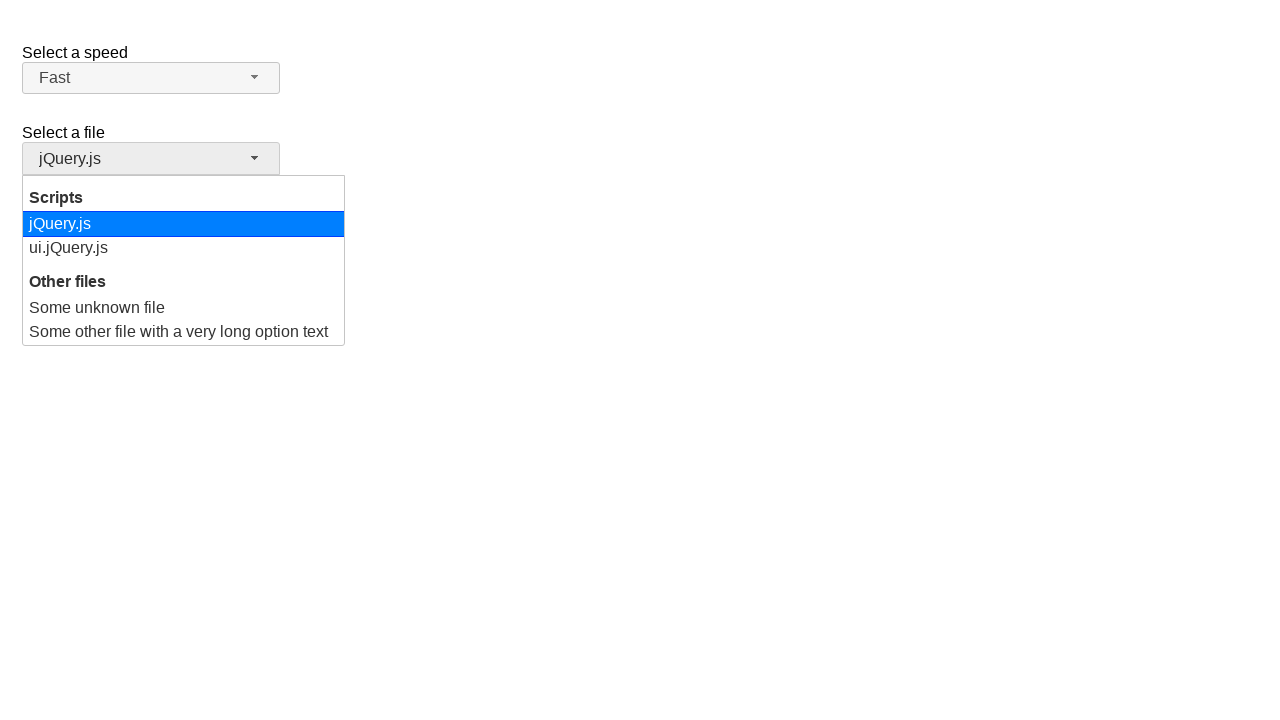

Files dropdown menu became visible
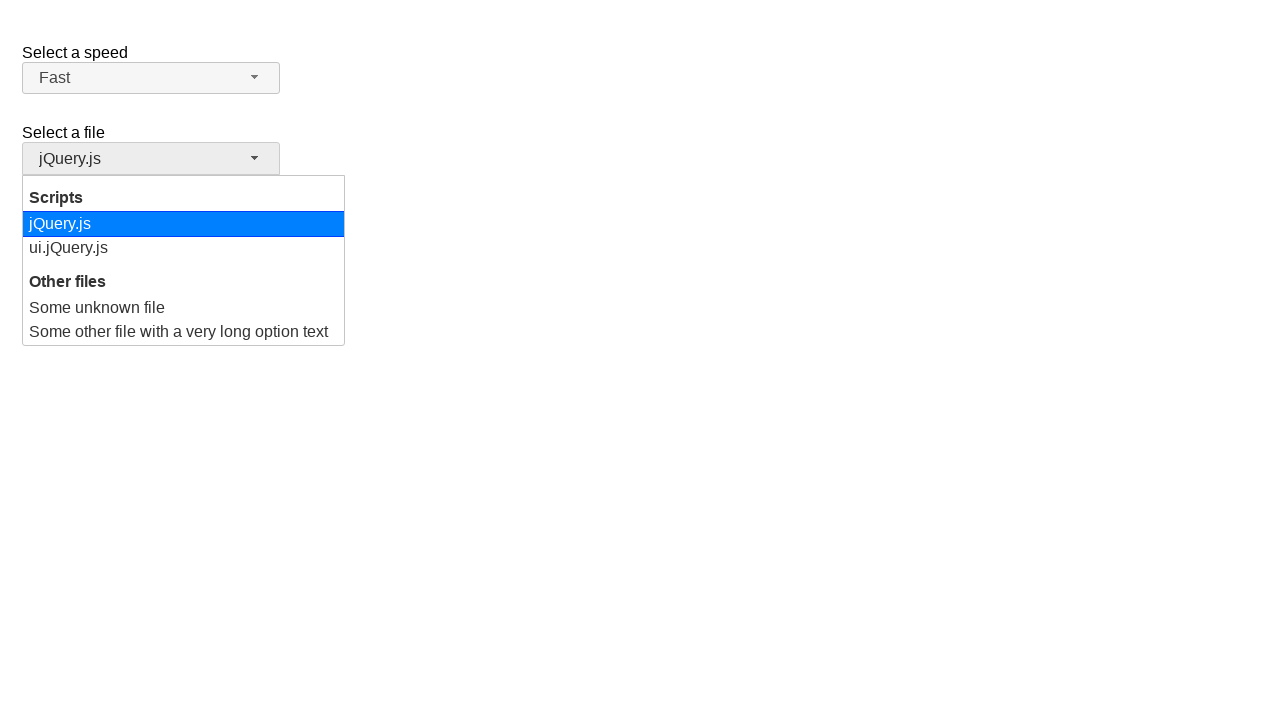

Selected 'ui.jQuery.js' from files dropdown at (184, 248) on ul#files-menu div:has-text('ui.jQuery.js')
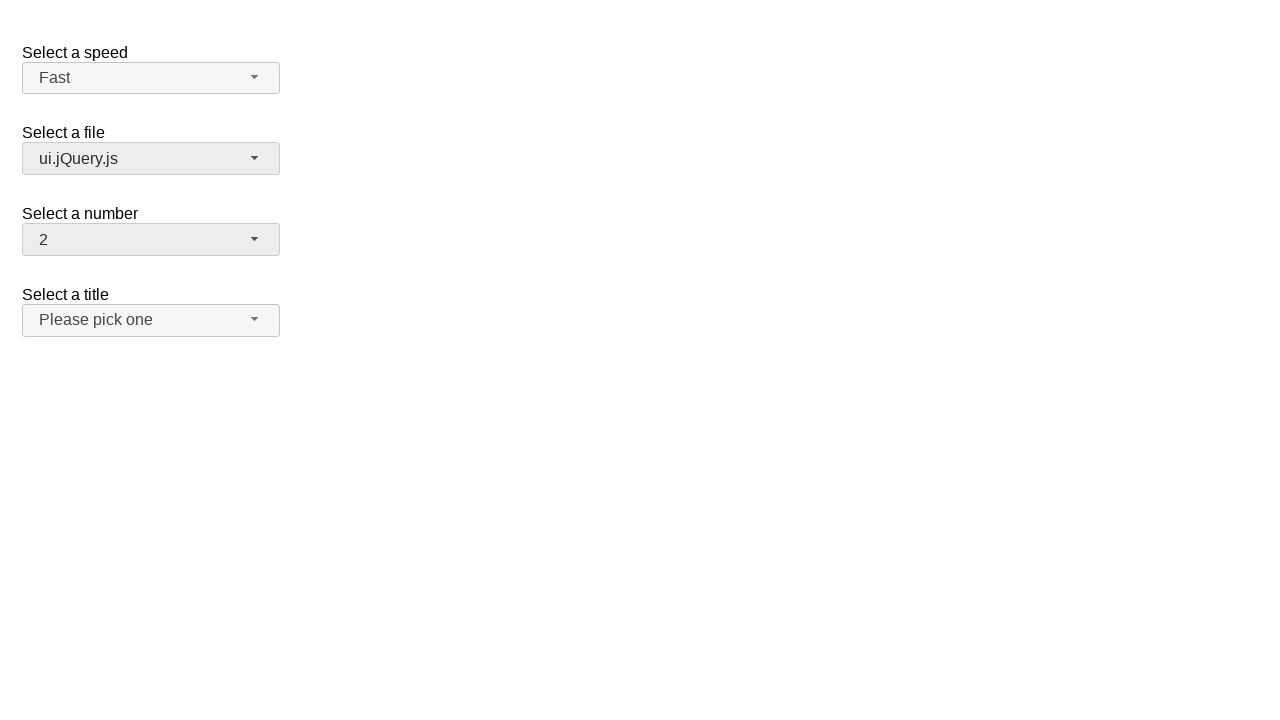

Clicked number dropdown button at (151, 240) on span#number-button
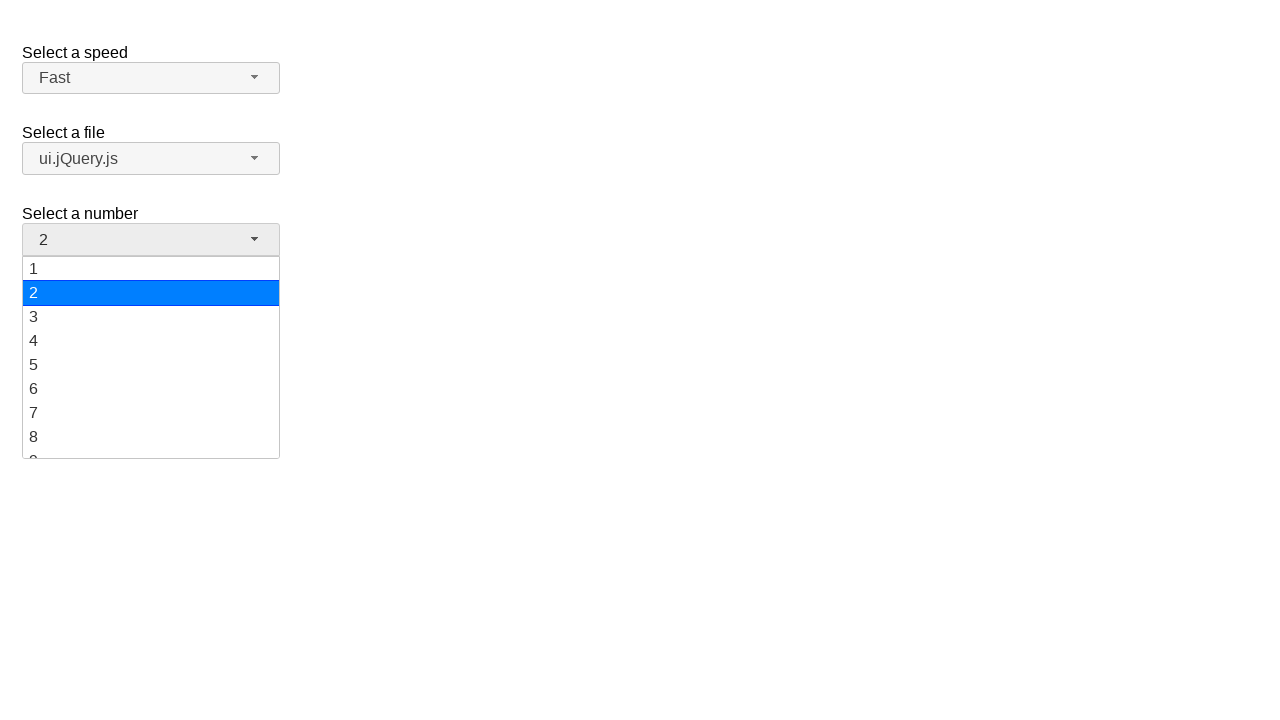

Number dropdown menu became visible
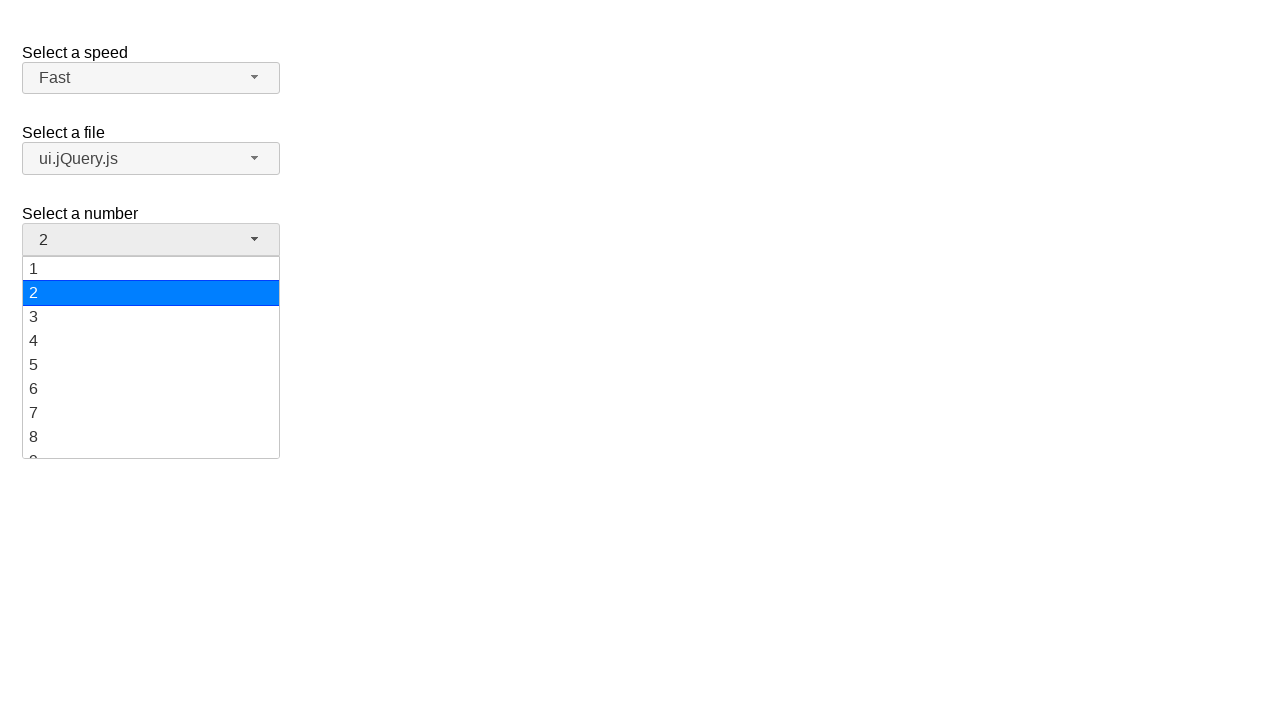

Selected '19' from number dropdown at (151, 445) on ul#number-menu div:has-text('19')
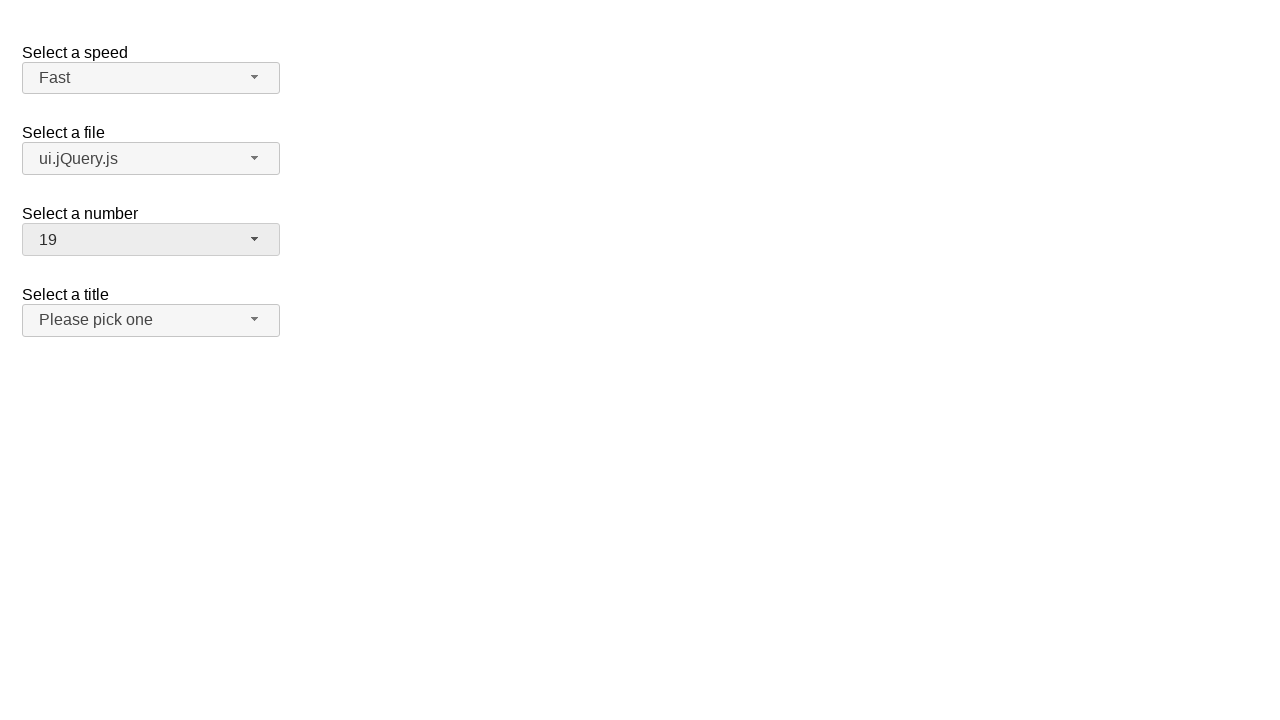

Clicked salutation dropdown button at (151, 320) on span#salutation-button
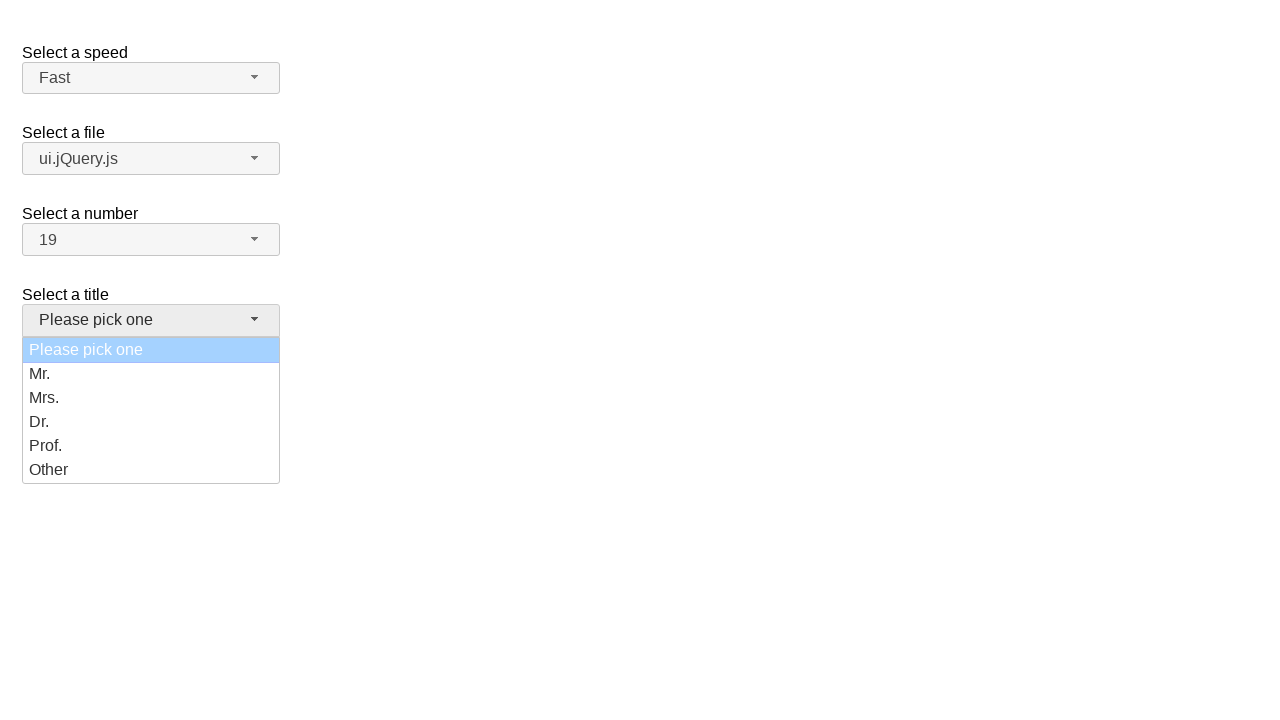

Salutation dropdown menu became visible
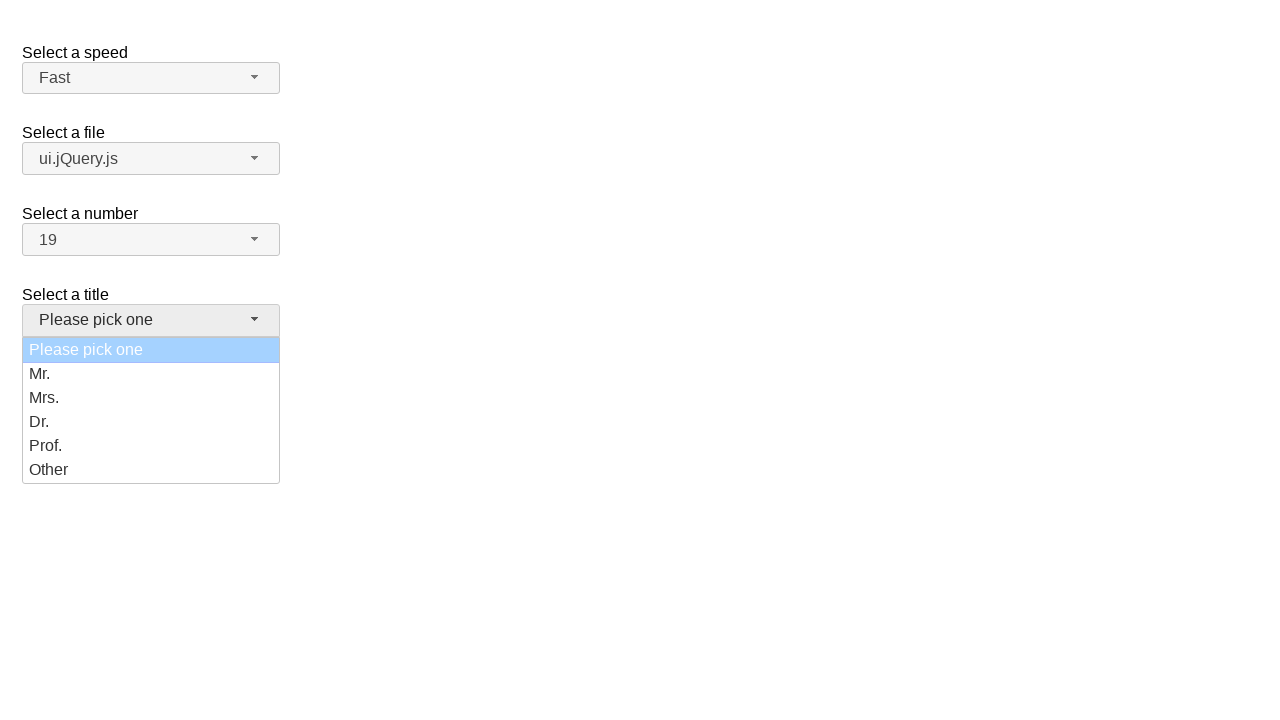

Selected 'Mrs.' from salutation dropdown at (151, 398) on ul#salutation-menu div:has-text('Mrs.')
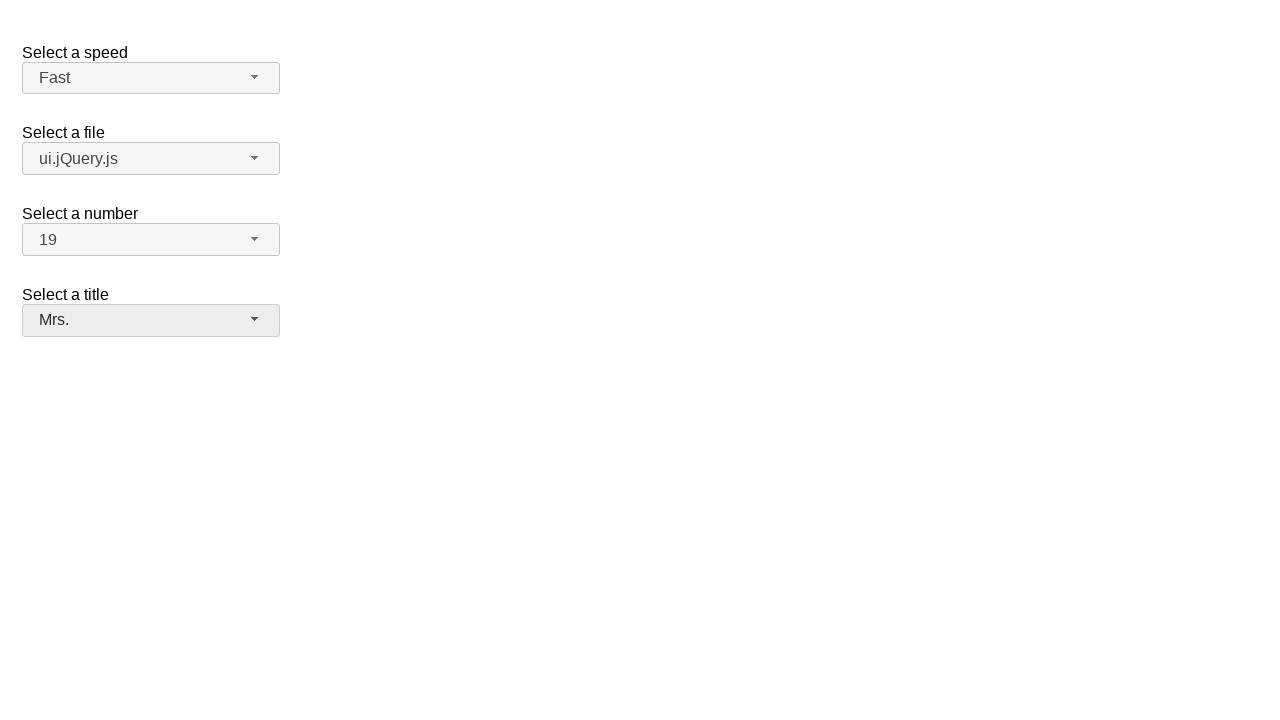

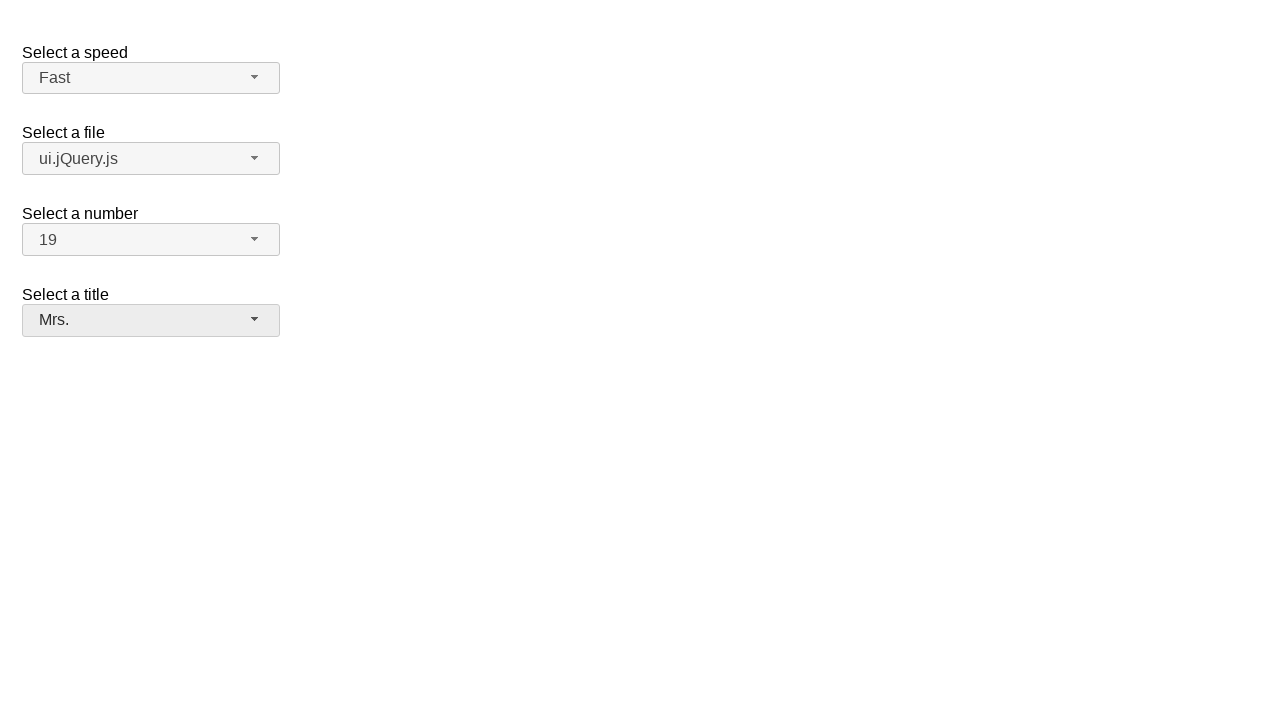